Navigates to a file download demo page and clicks the download button to initiate a file download

Starting URL: https://demo.automationtesting.in/FileDownload.html

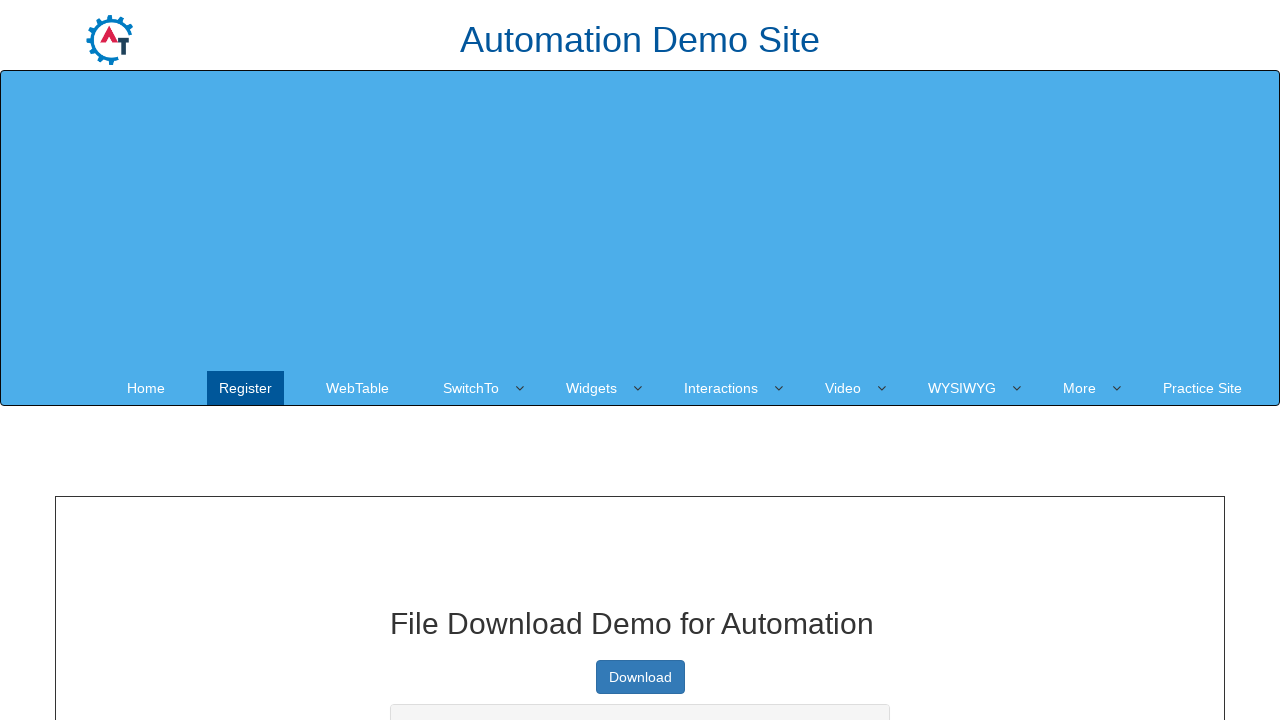

Navigated to file download demo page
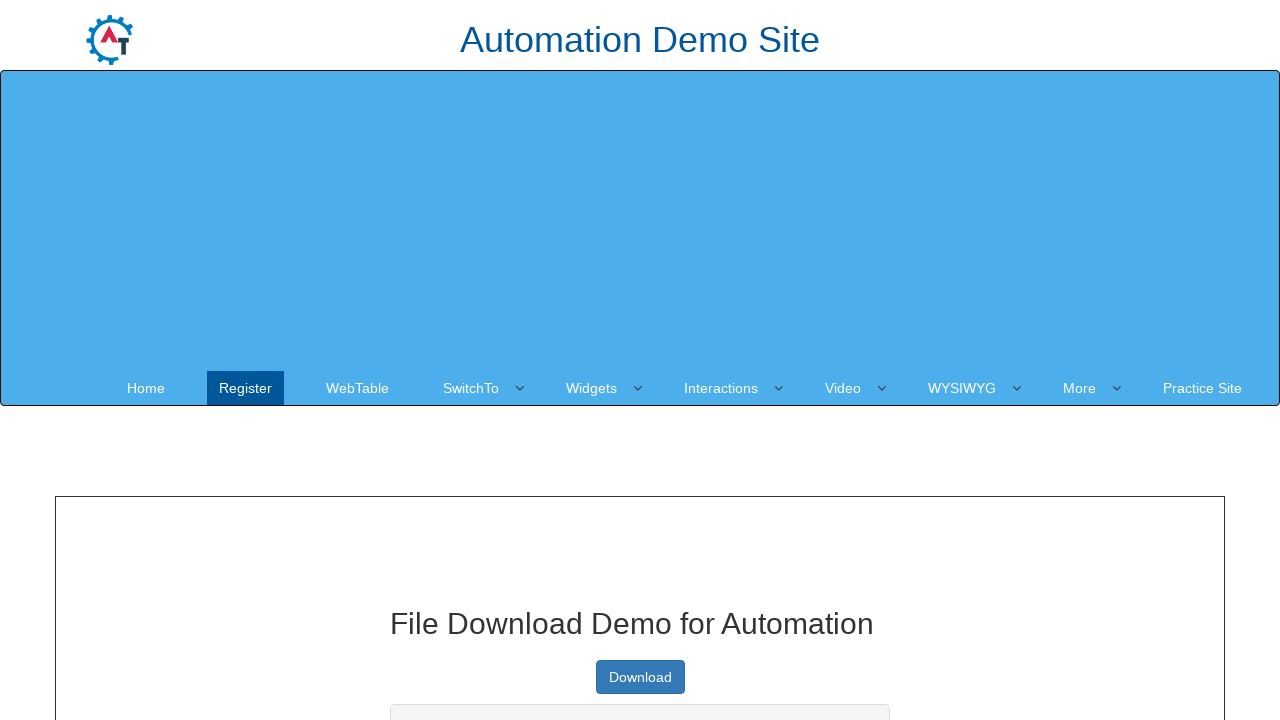

Clicked the download button to initiate file download at (640, 677) on xpath=//a[text()='Download' and @type='button']
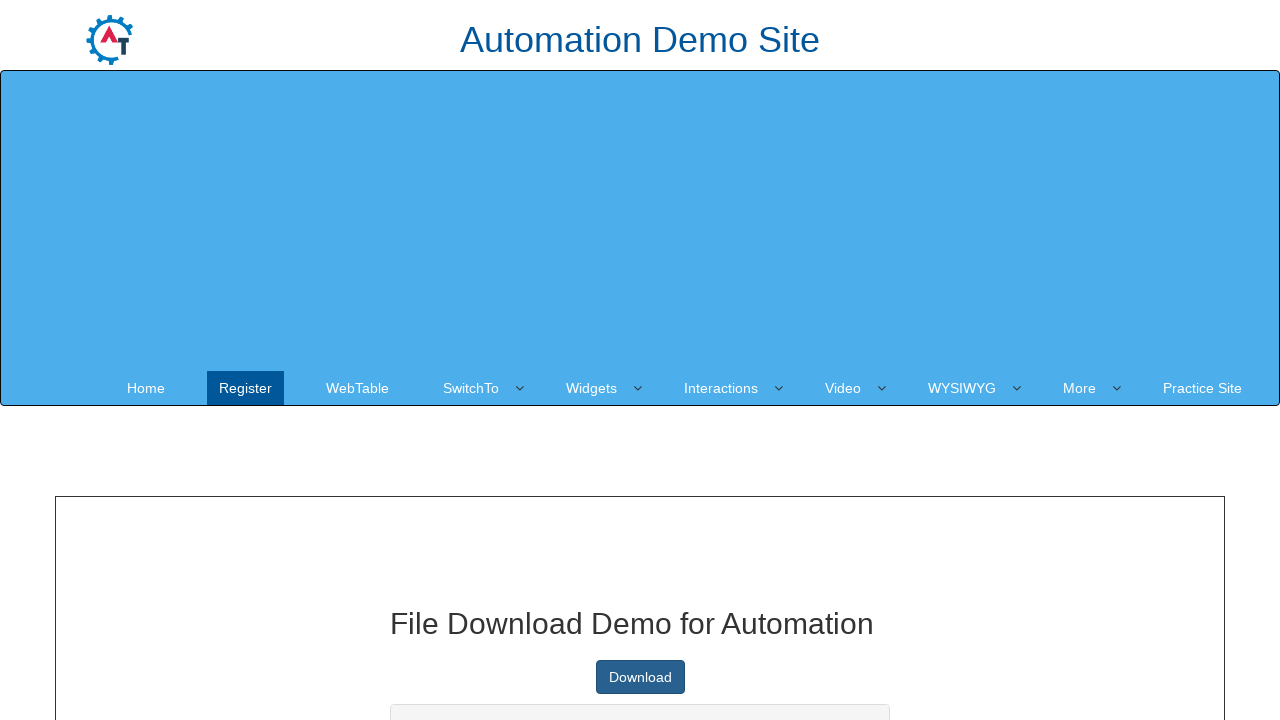

Waited 2 seconds for download to initiate
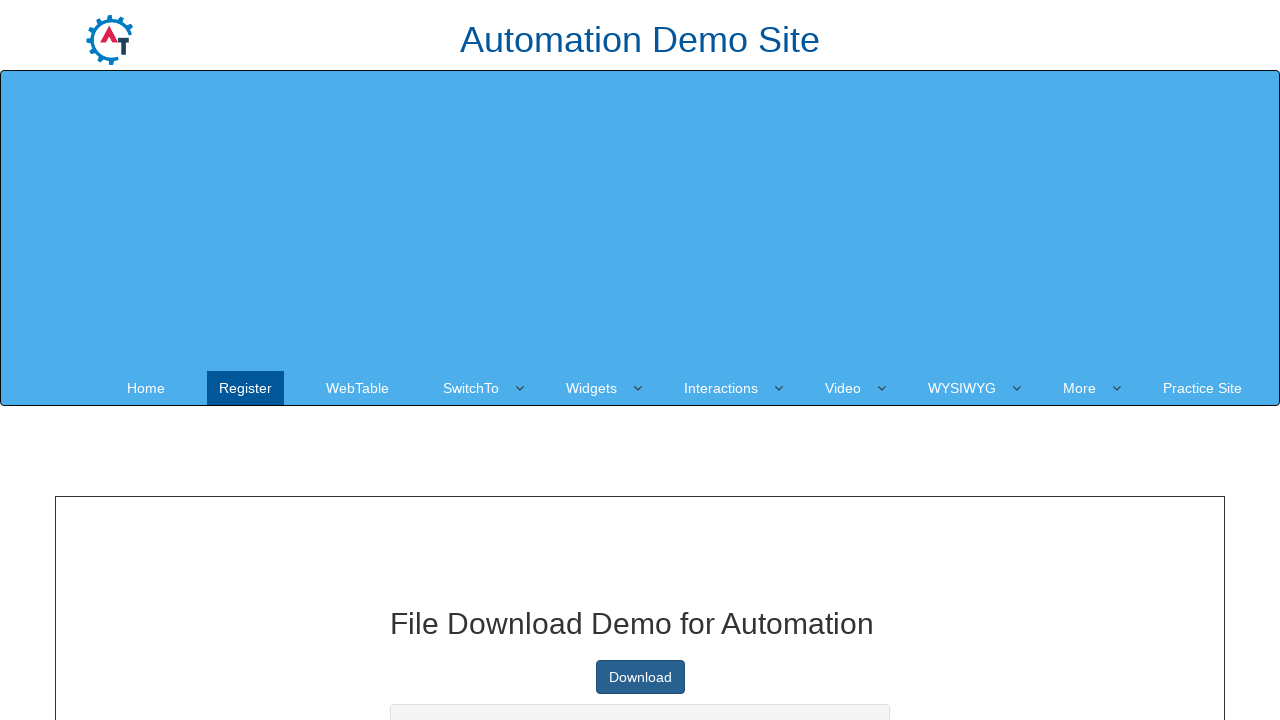

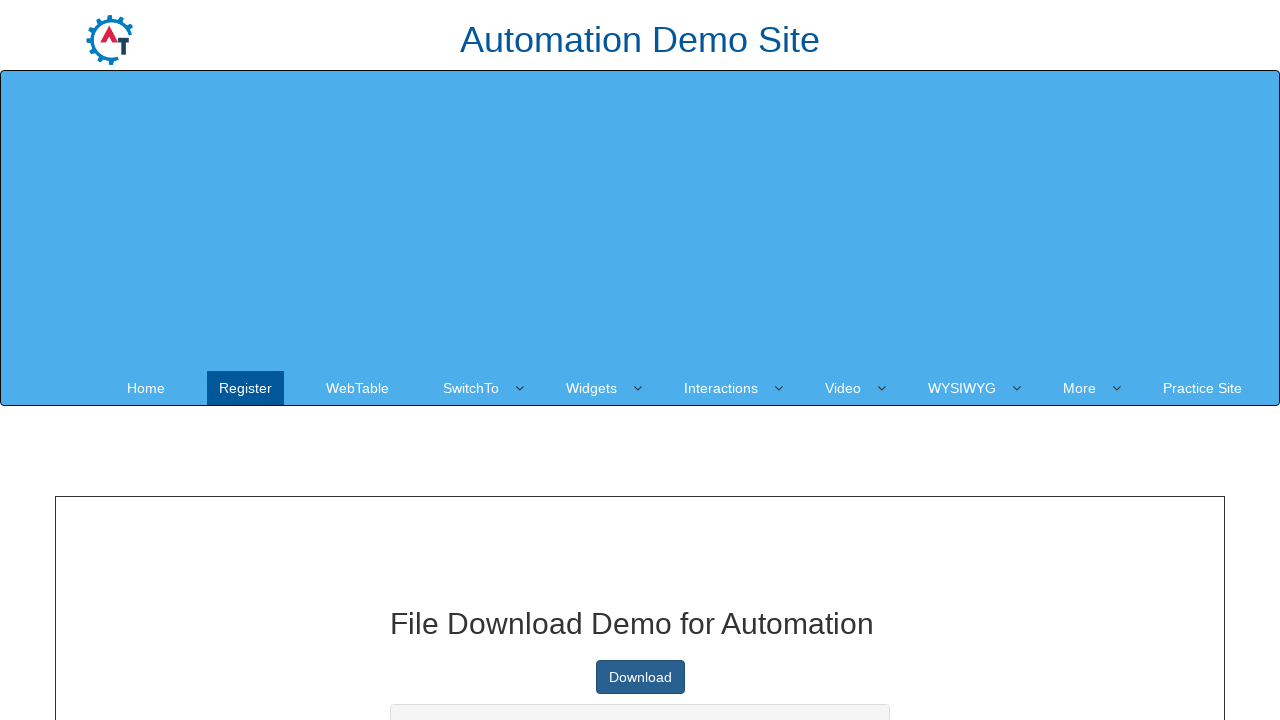